Tests table interaction on W3Schools by locating a table element and verifying that table data can be found and read based on search criteria in the customers table.

Starting URL: http://www.w3schools.com/html/html_tables.asp

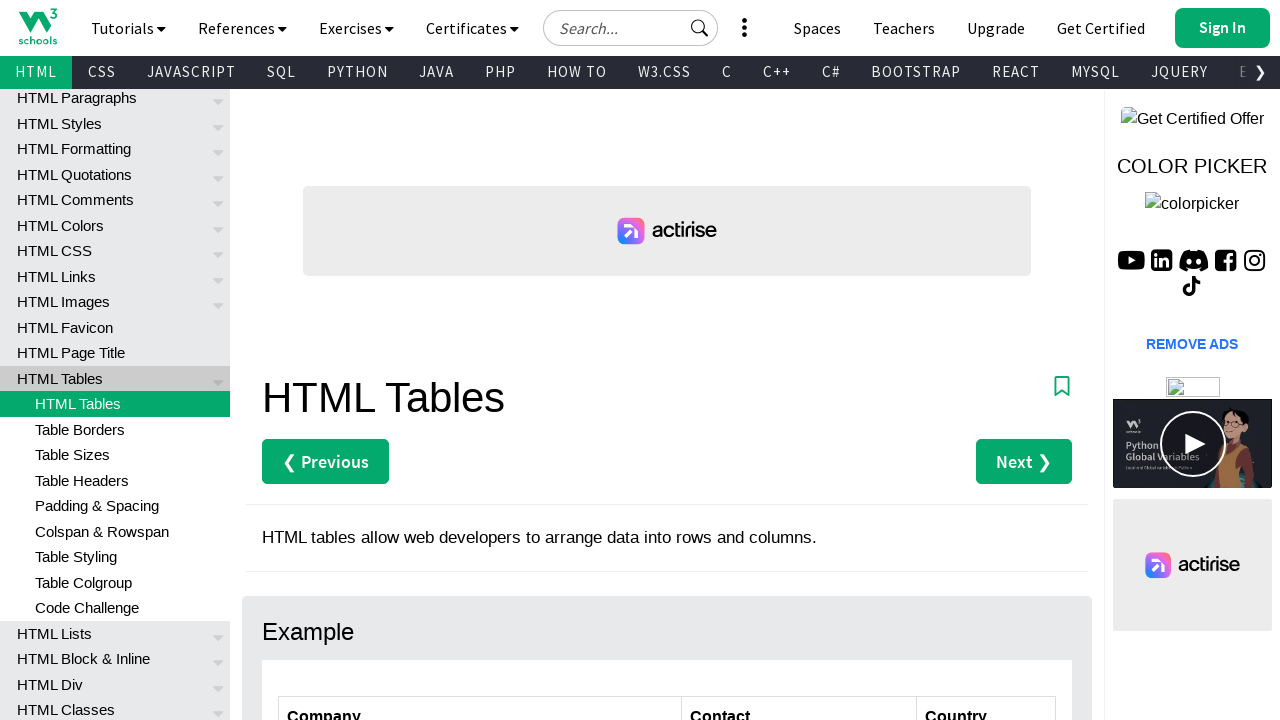

Waited for customers table to be visible
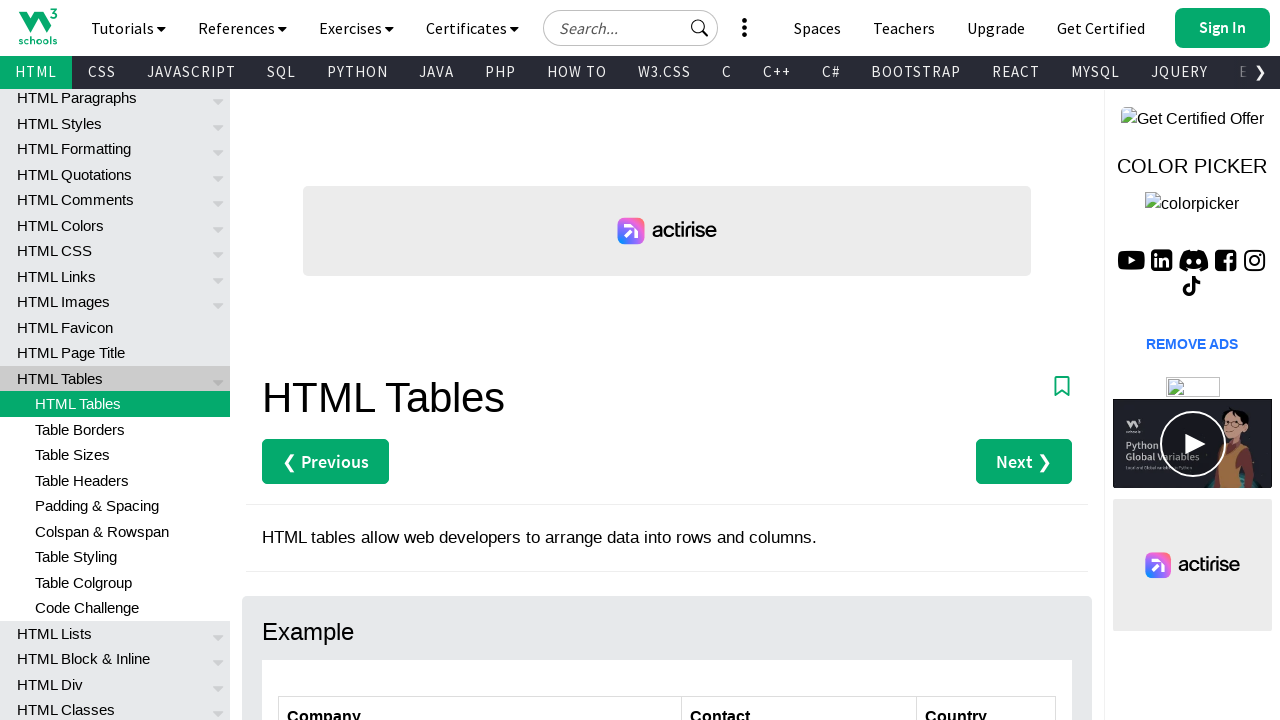

Located the customers table element
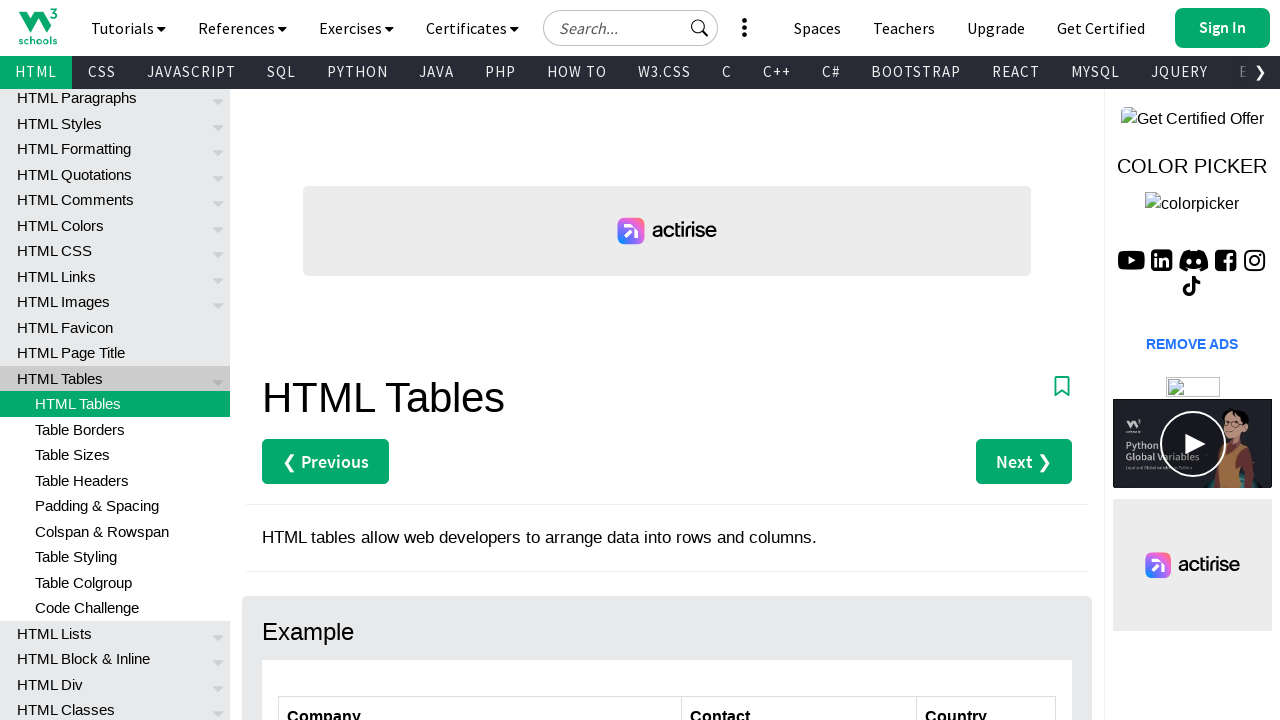

Waited for table rows to load in tbody
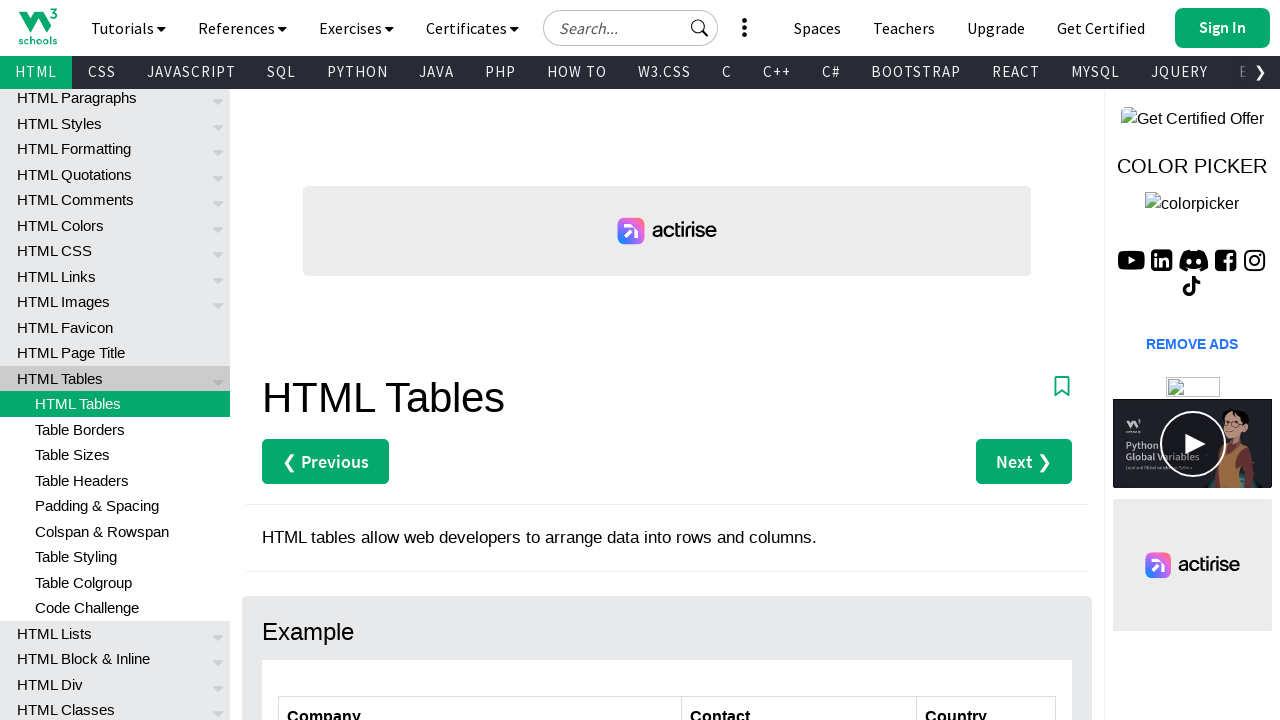

Clicked on table row containing 'Alfreds Futterkiste' at (667, 360) on table#customers tbody tr:has-text('Alfreds Futterkiste')
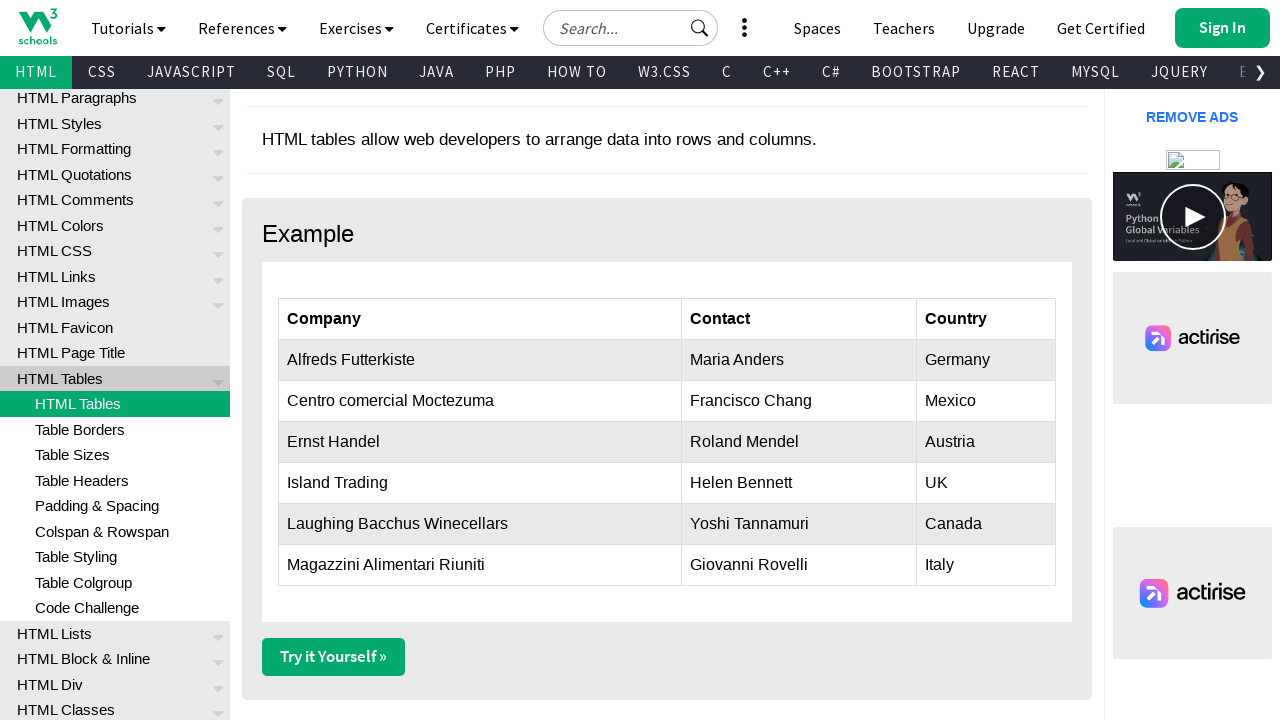

Verified table cell containing 'Germany' is present
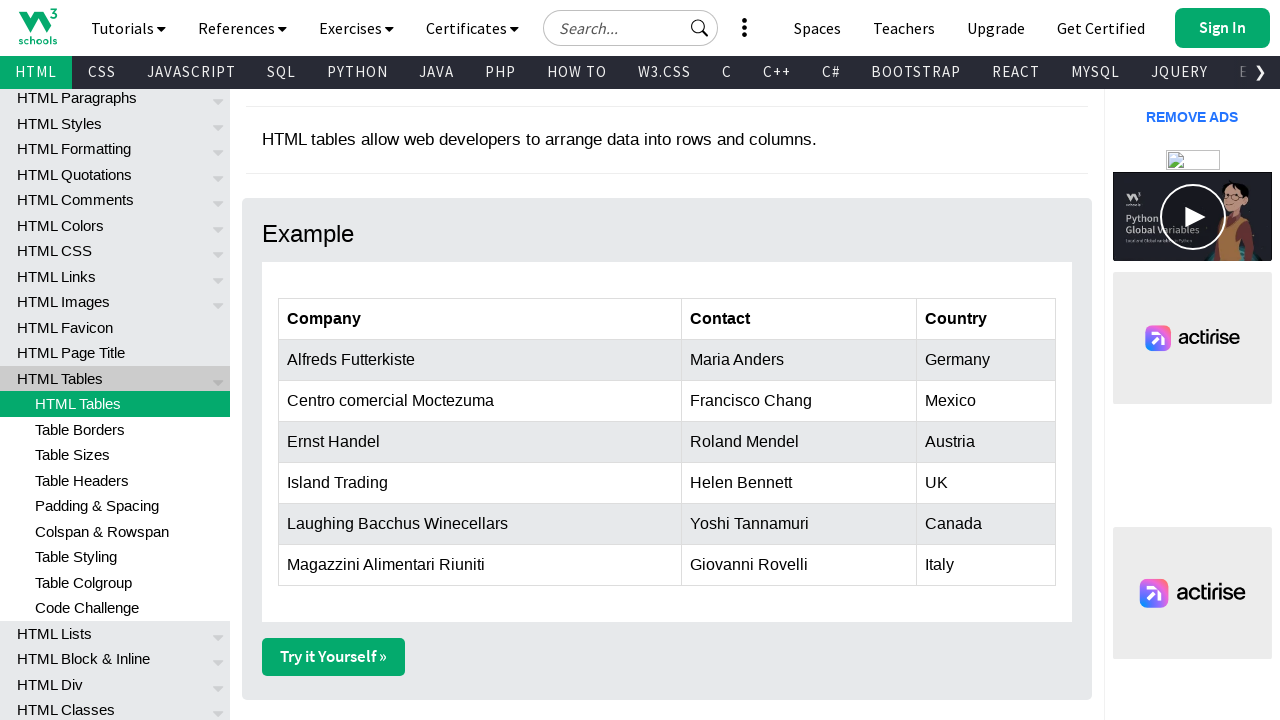

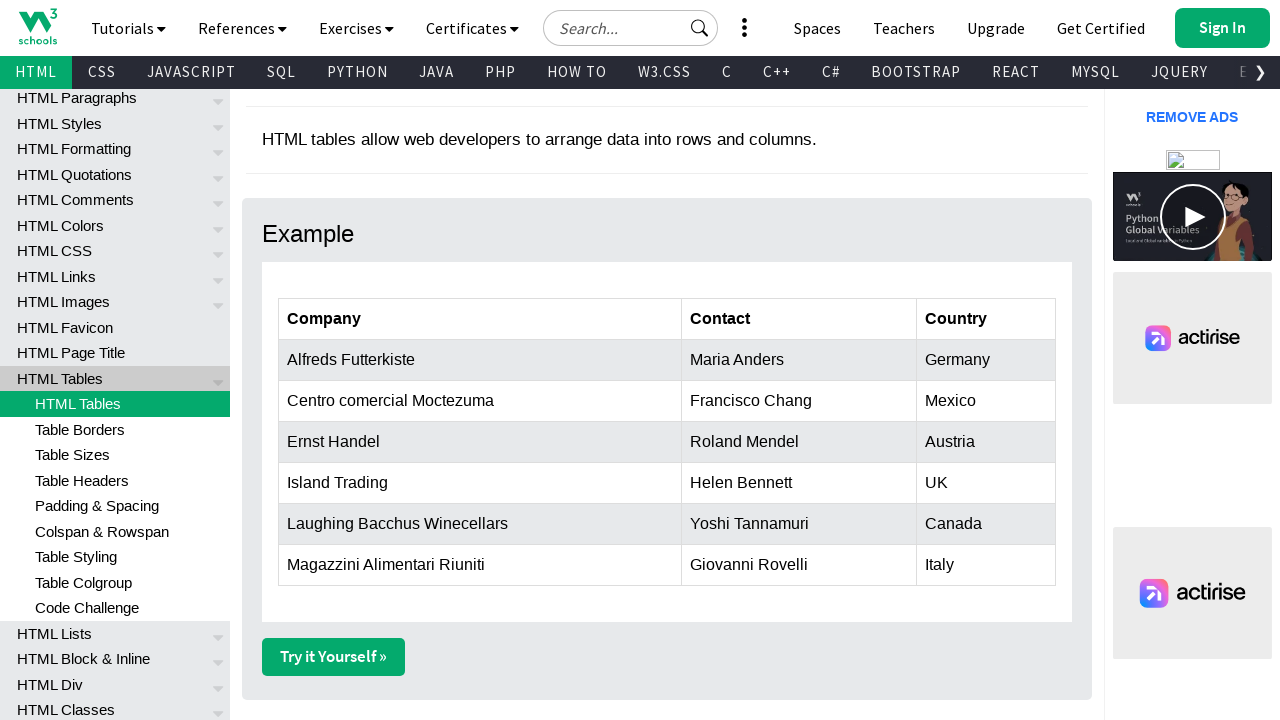